Tests filling out a complete registration form with valid data including name, address, CPF, email and phone number, then submitting the form.

Starting URL: https://www.bsntecnologia.com.br/TesteQA.html

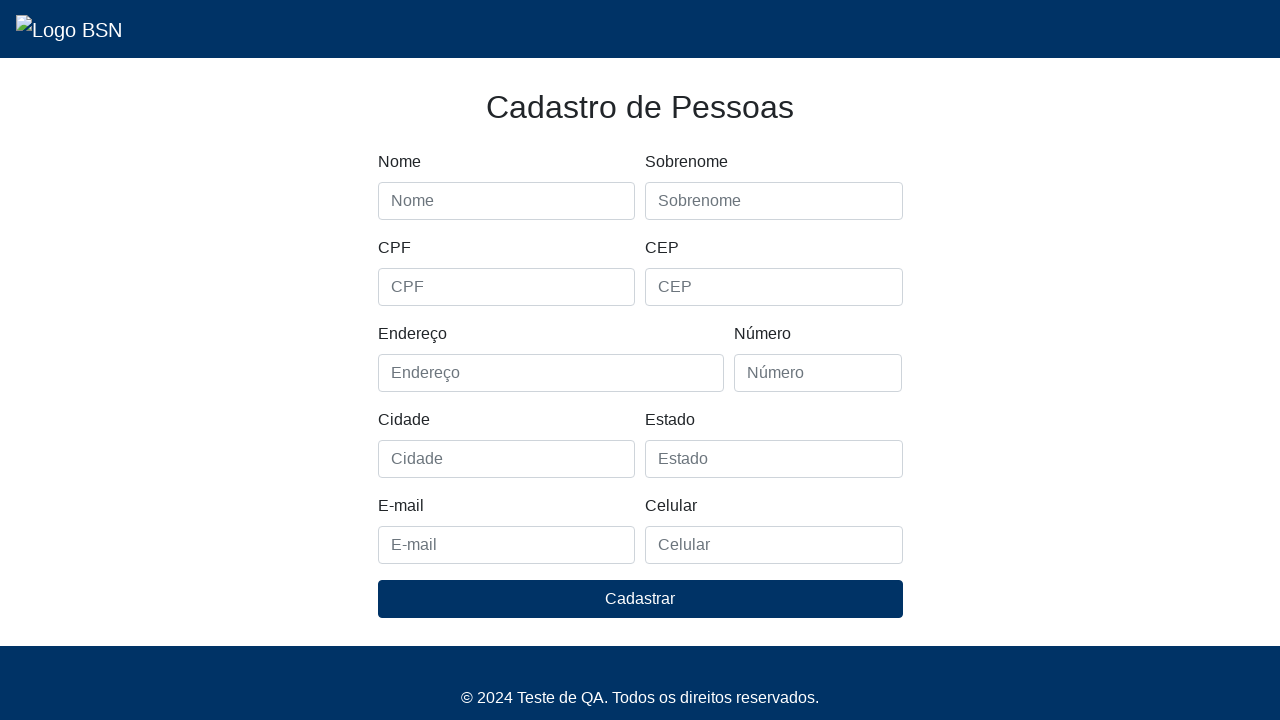

Filled name field with 'Kauan' on input[name="nome"]
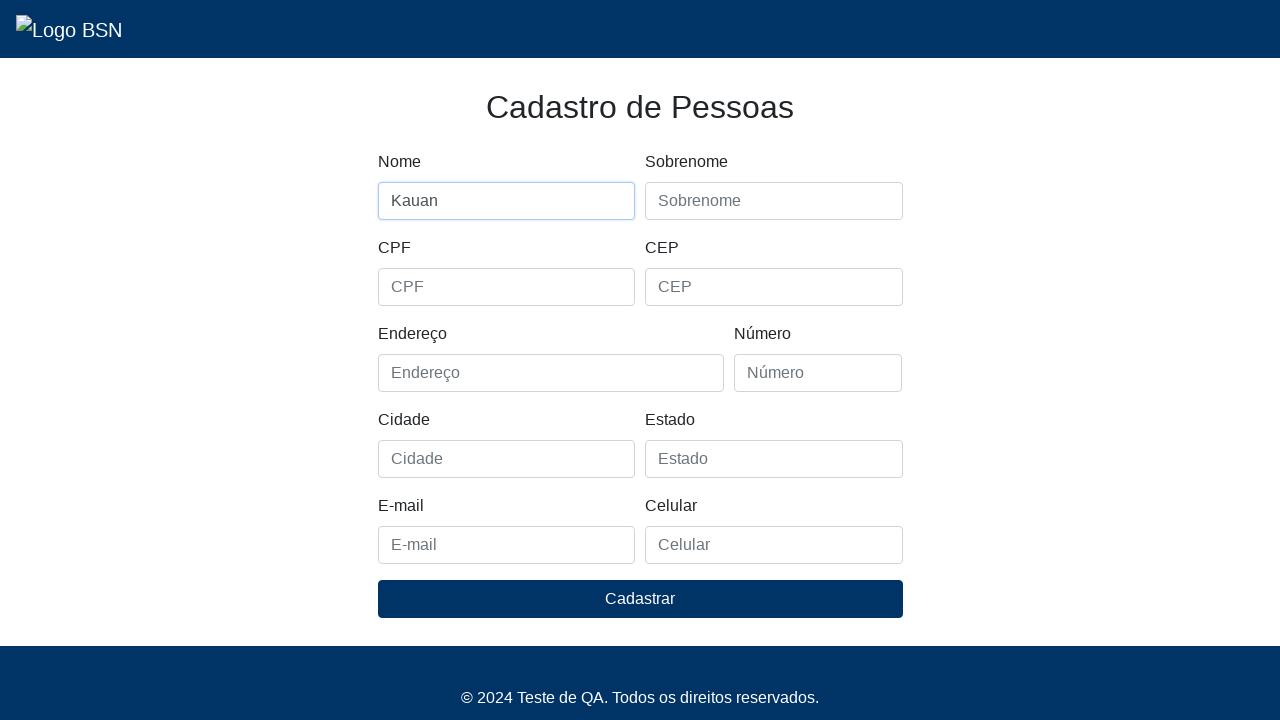

Filled last name field with 'Miyagui' on input[name="sobrenome"]
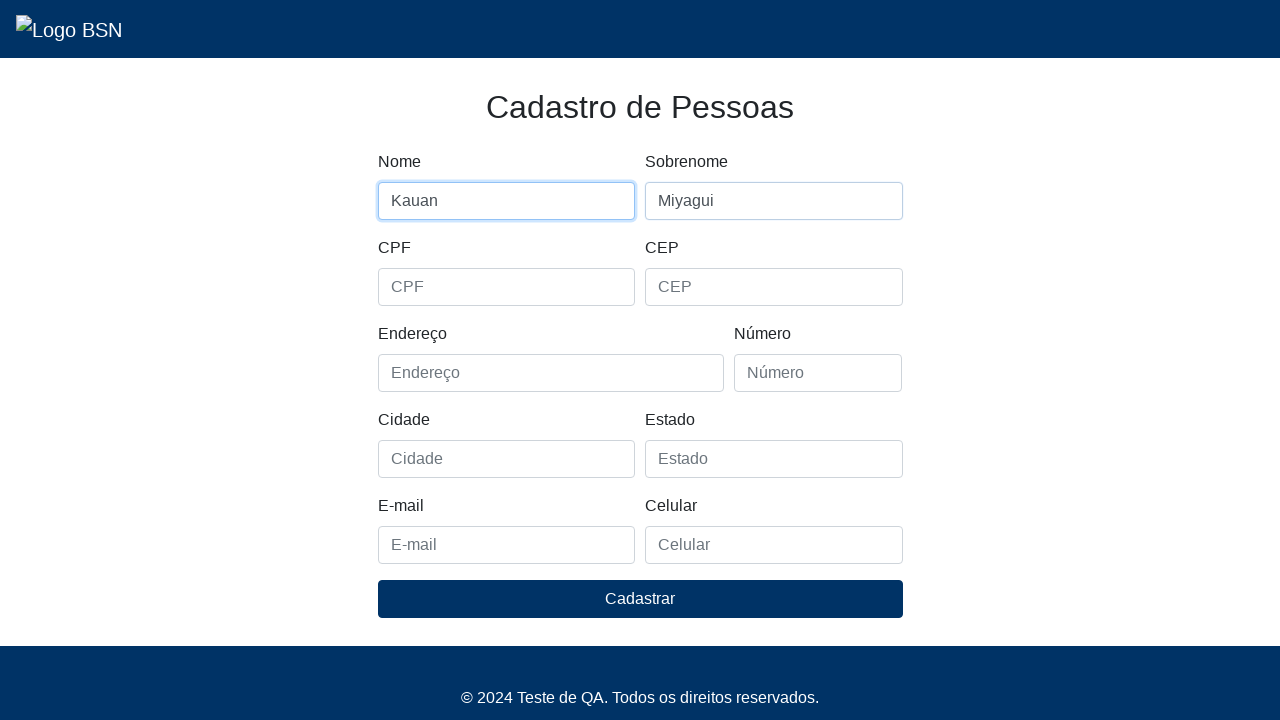

Filled CPF field with '49181727844' on input[name="cpf"]
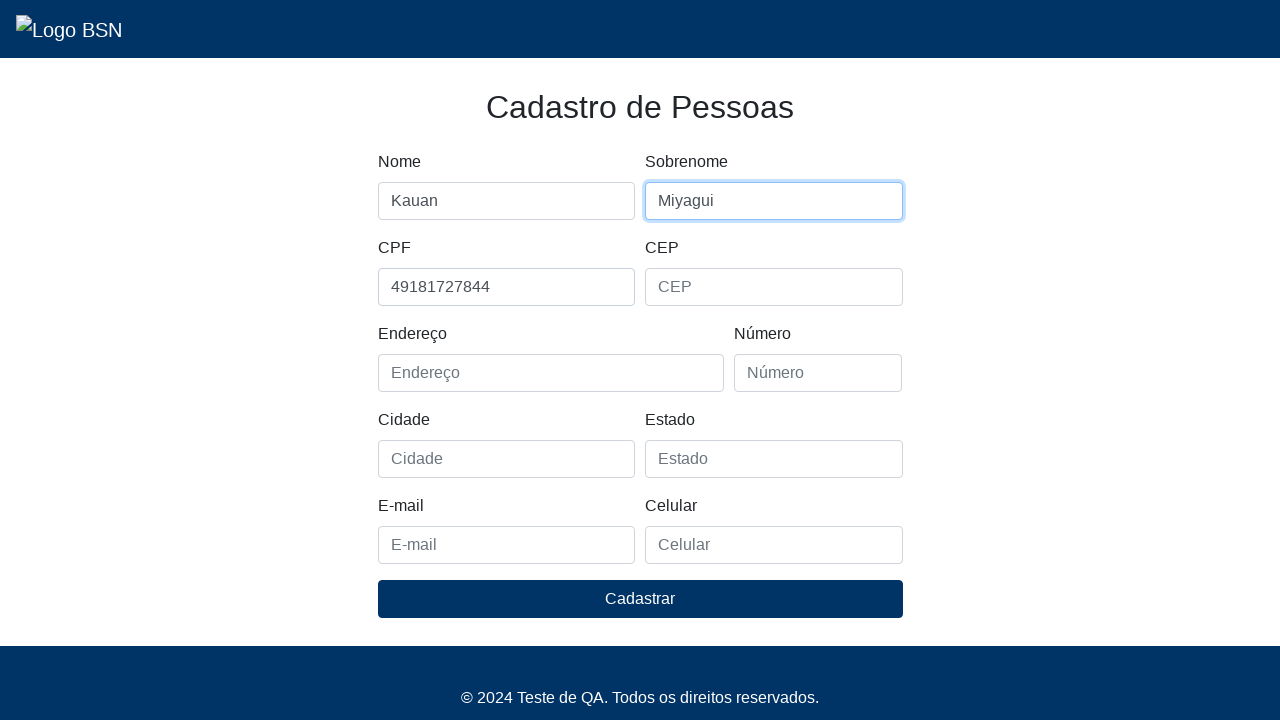

Filled CEP field with '11035220' on input[name="cep"]
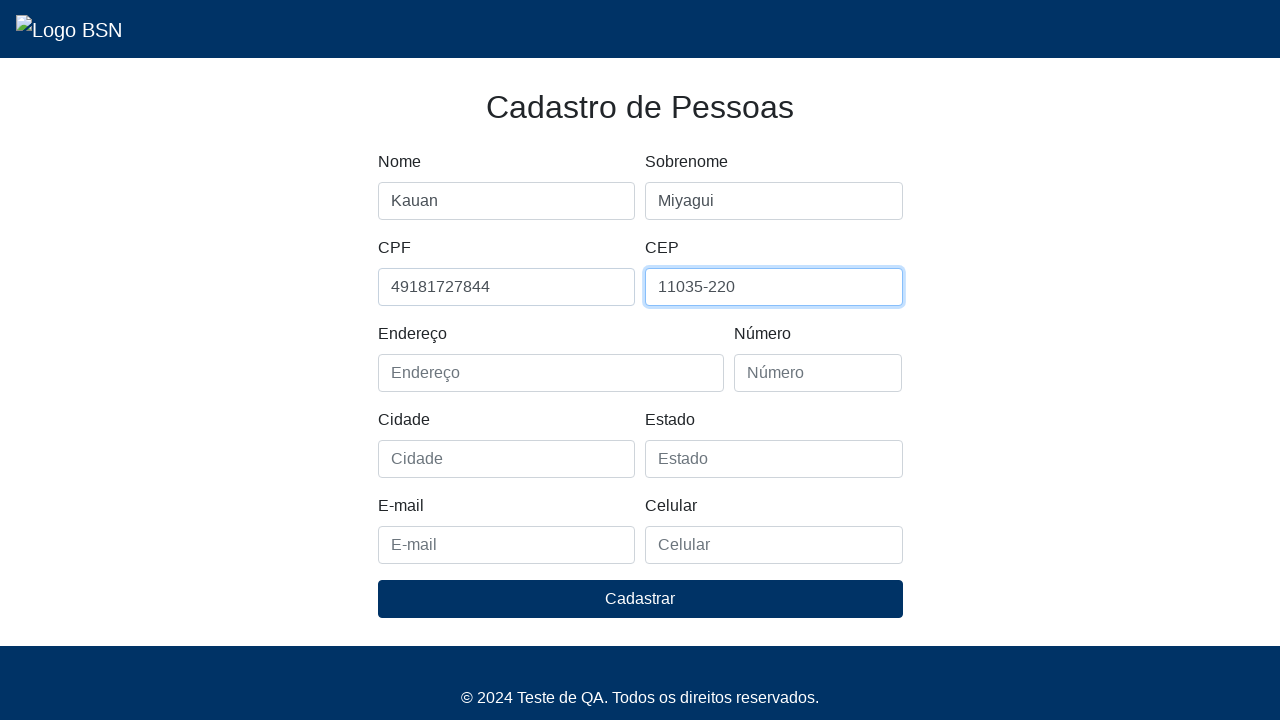

Filled address field with 'Rua Arabutan' on input[name="endereco"]
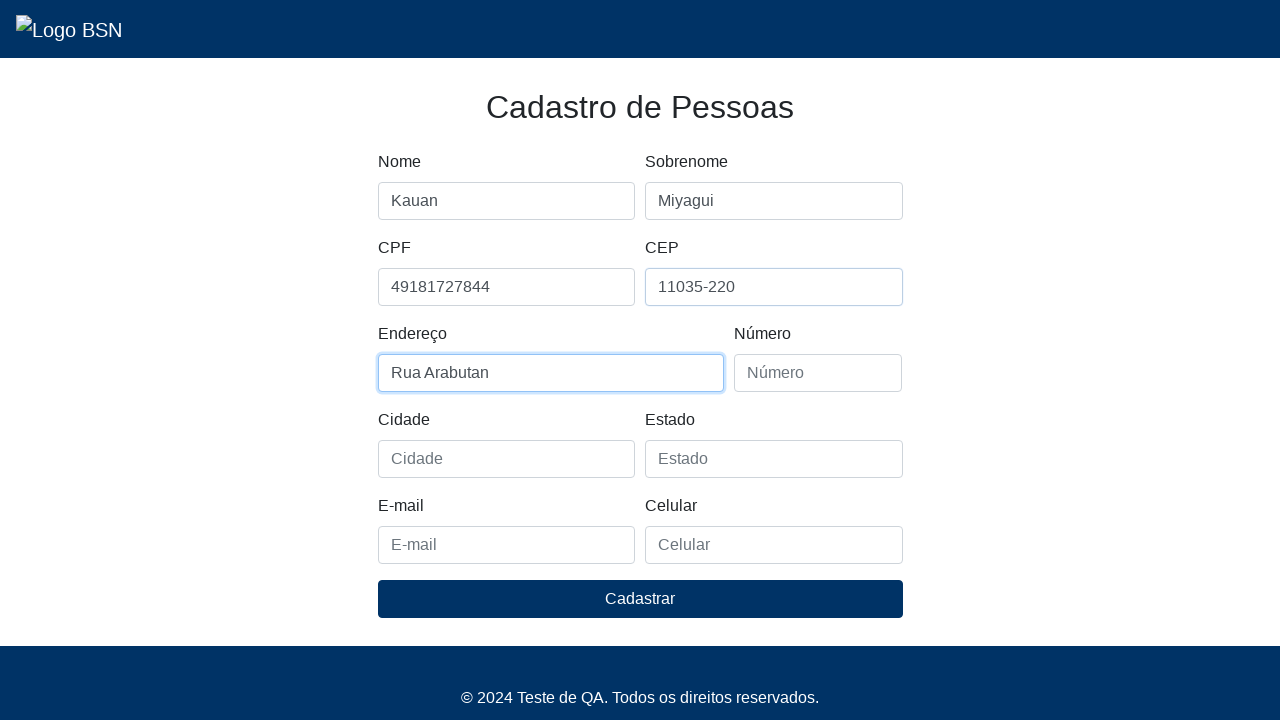

Filled address number field with '55' on input[name="numero"]
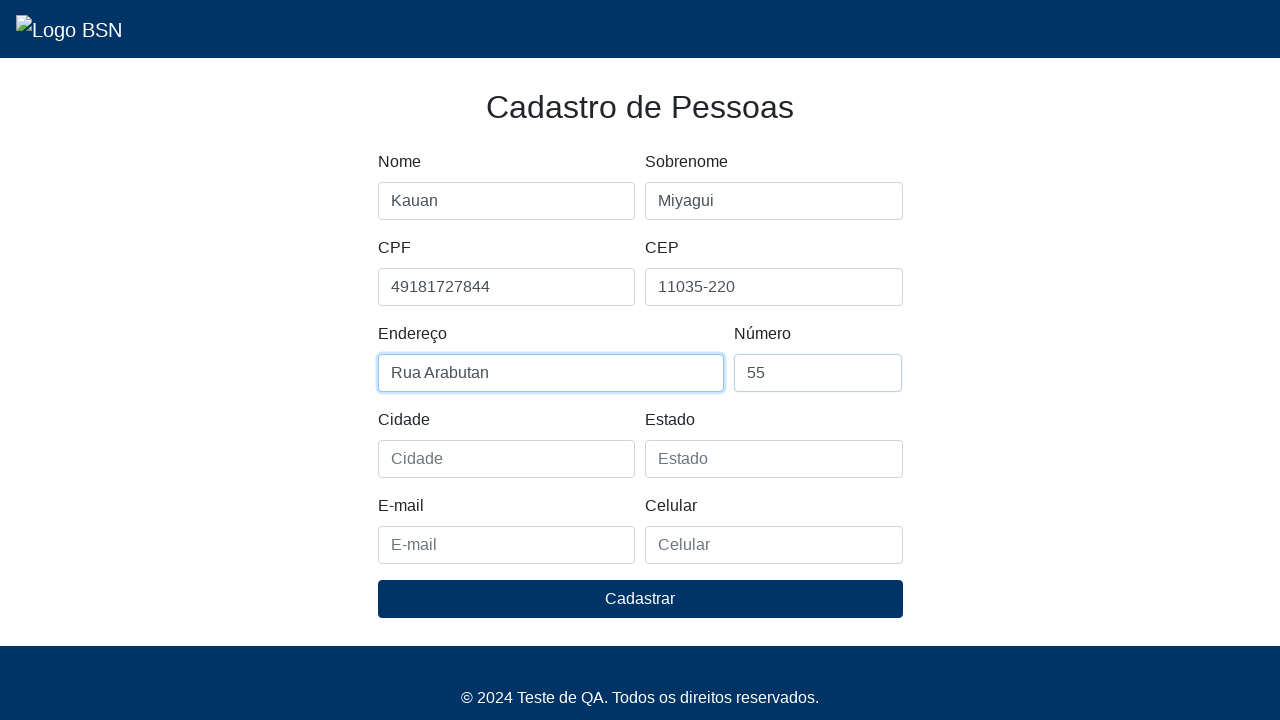

Filled city field with 'Santos' on input[name="cidade"]
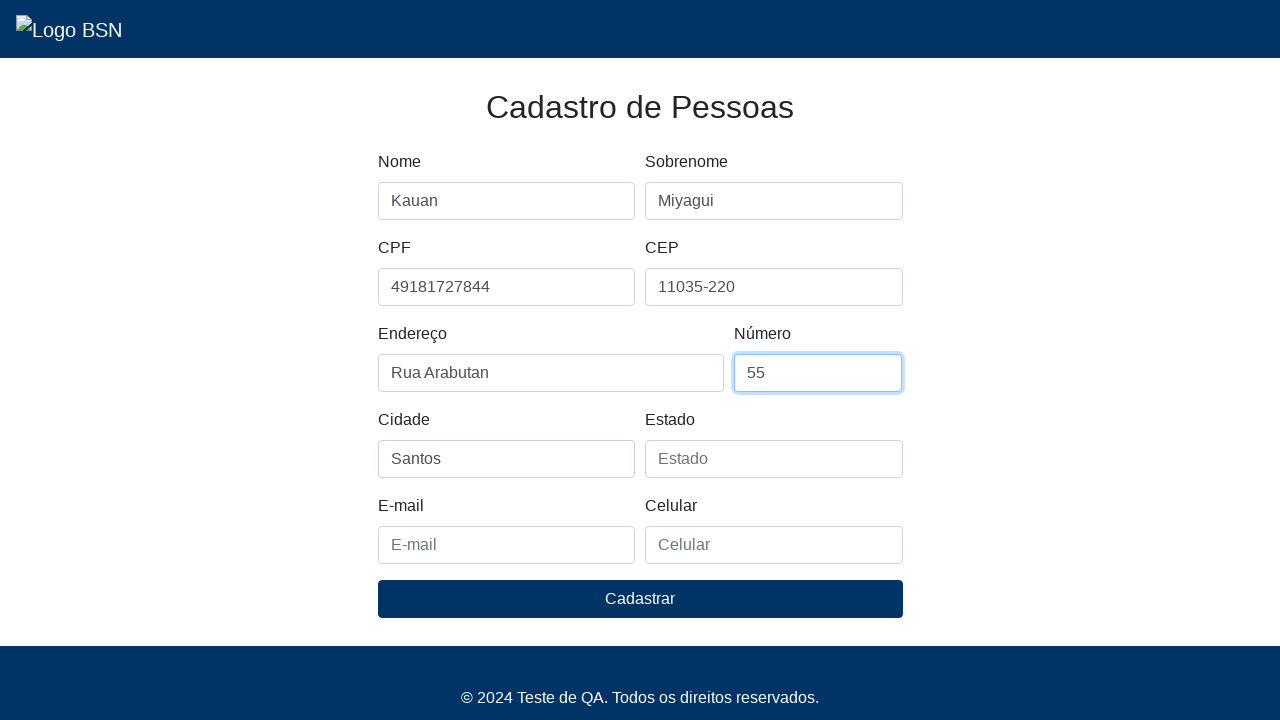

Filled state field with 'SP' on input[name="estado"]
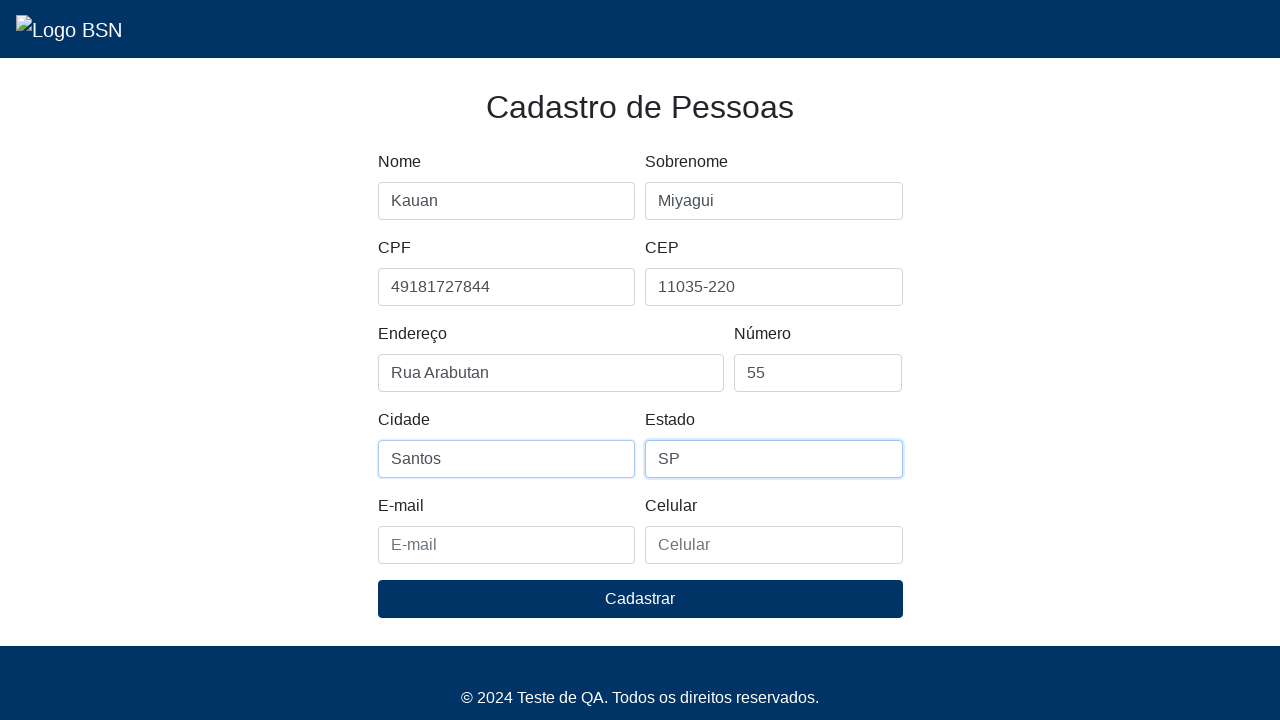

Filled email field with 'kauanmiyaguisecco@gmail.com' on input[name="email"]
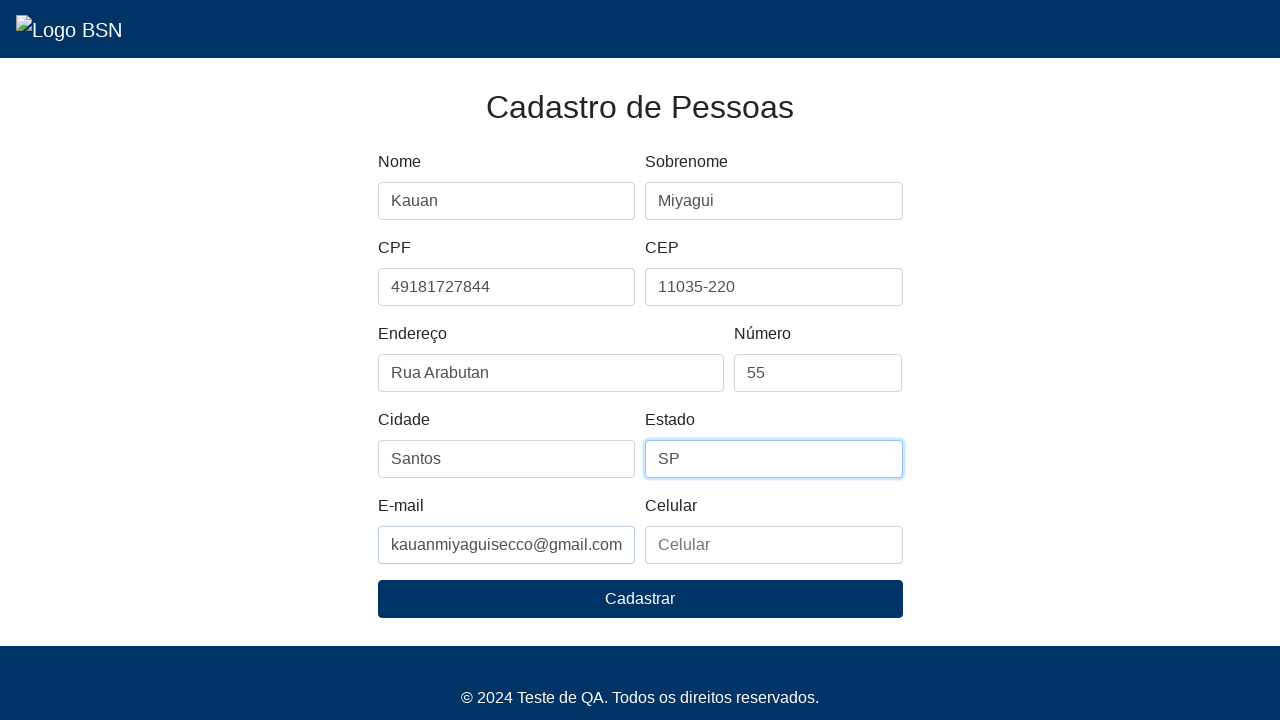

Filled phone number field with '1234567890' on input[name="celular"]
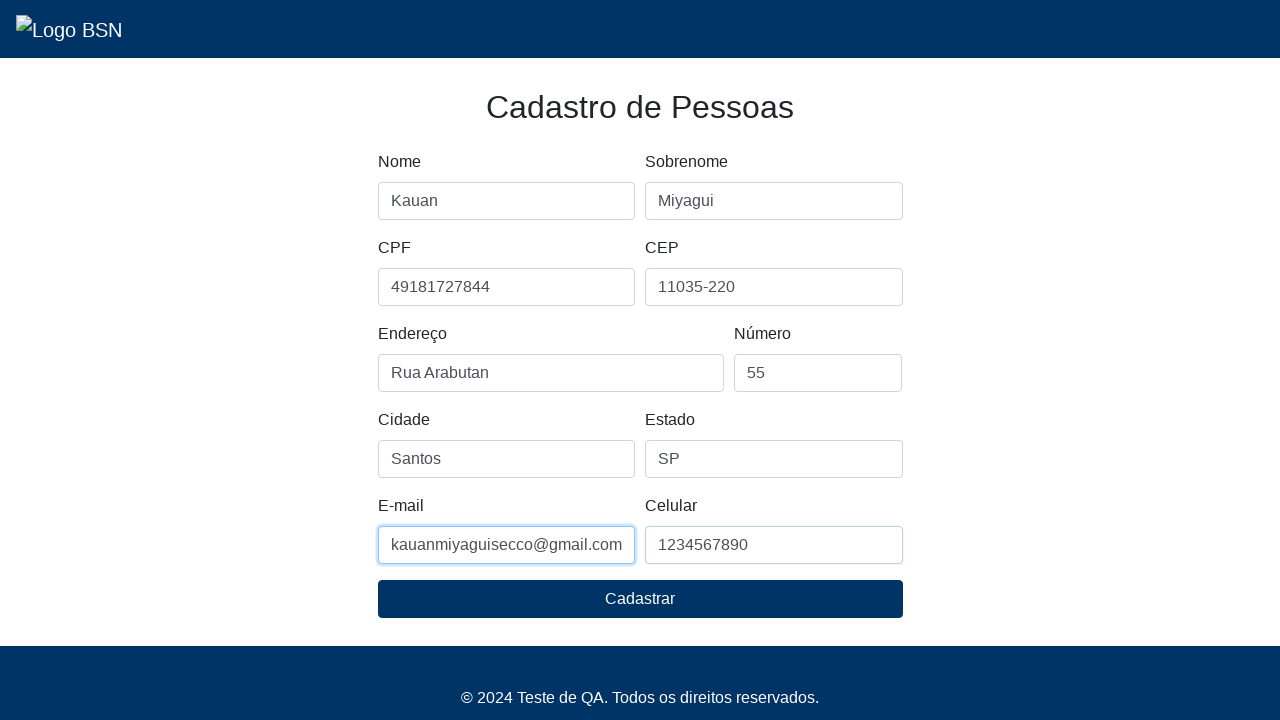

Clicked submit button to complete registration form at (640, 599) on button[type="submit"]
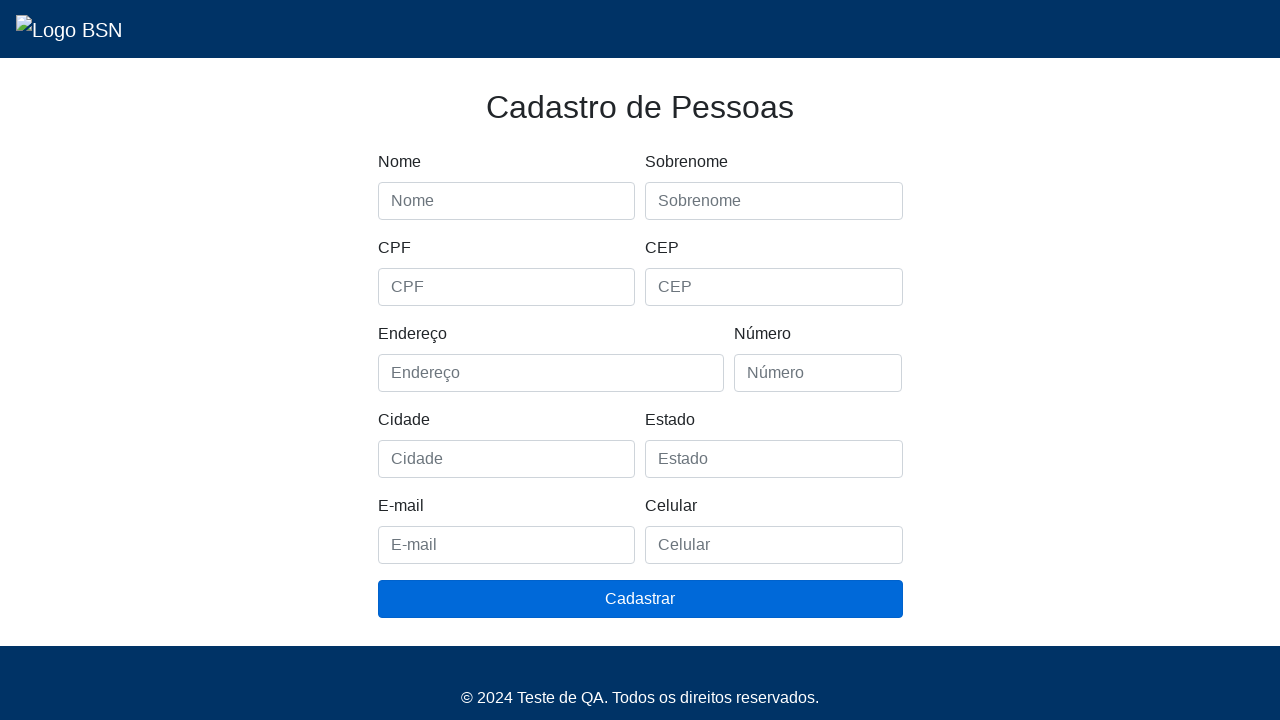

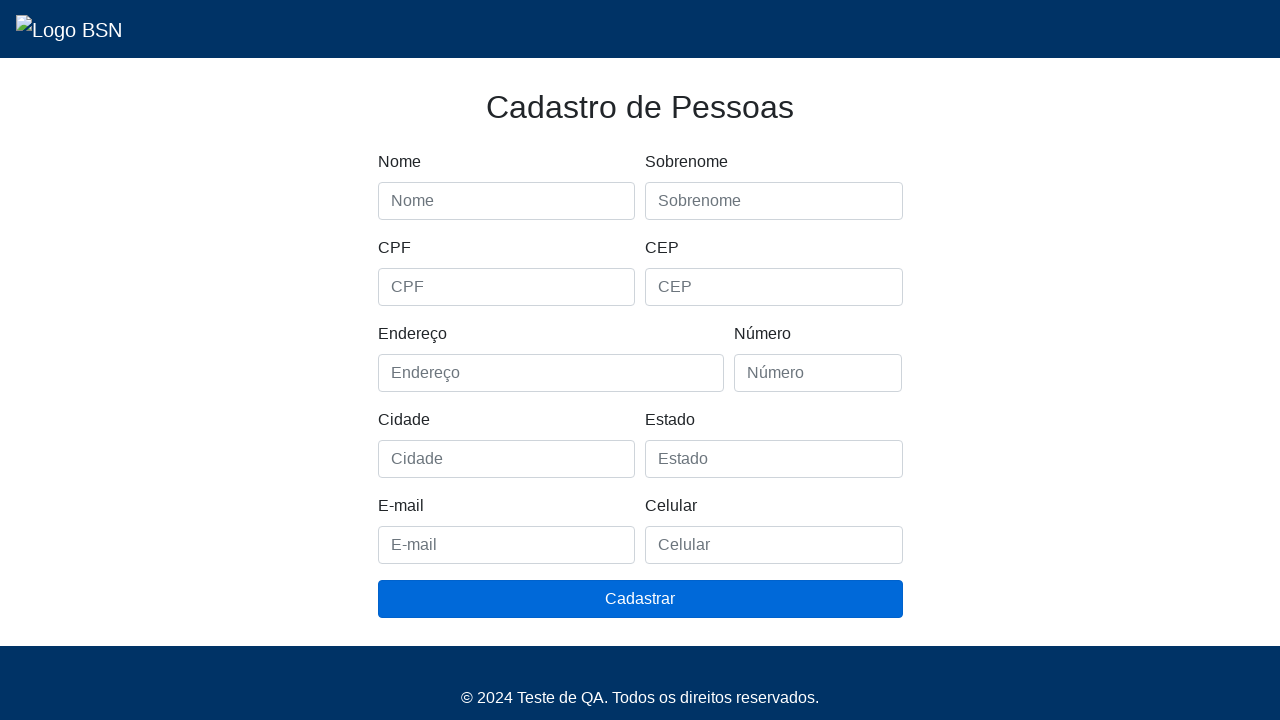